Verifies that the "Log In" button exists on the NextBaseCRM login page by locating it using CSS selector with the value attribute.

Starting URL: https://login1.nextbasecrm.com/

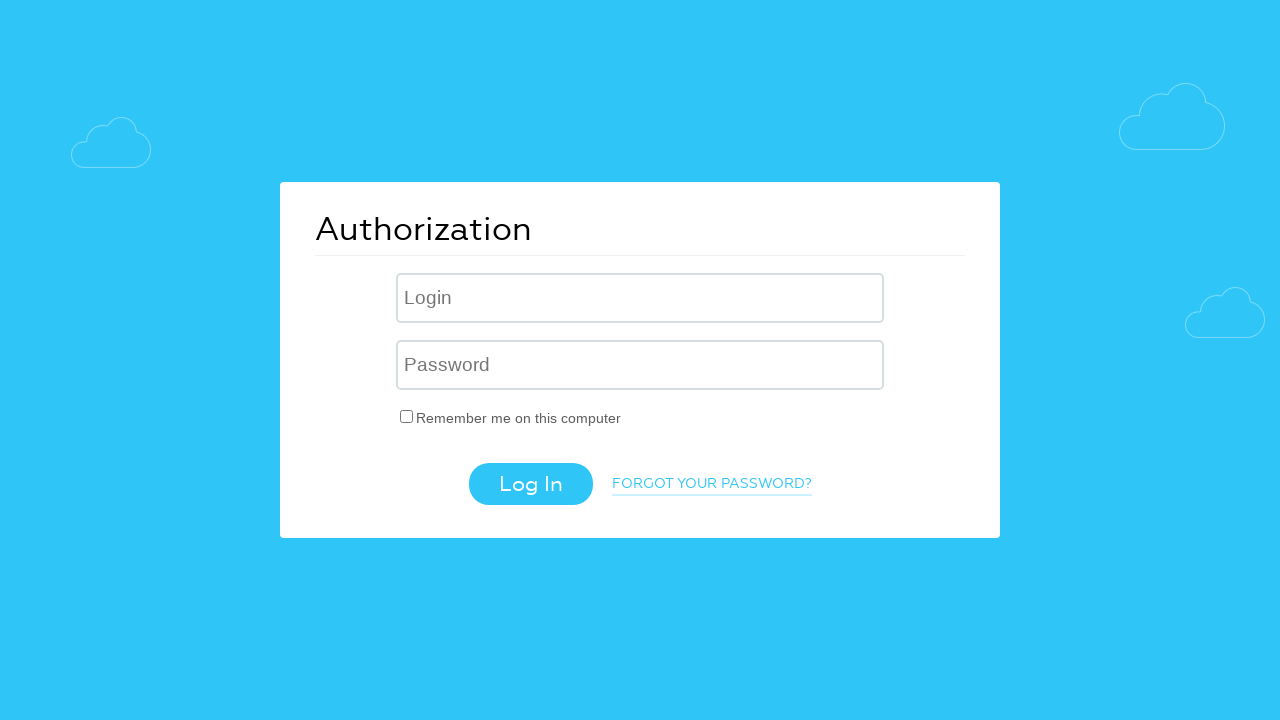

Waited for and located the Log In button using CSS selector with value attribute
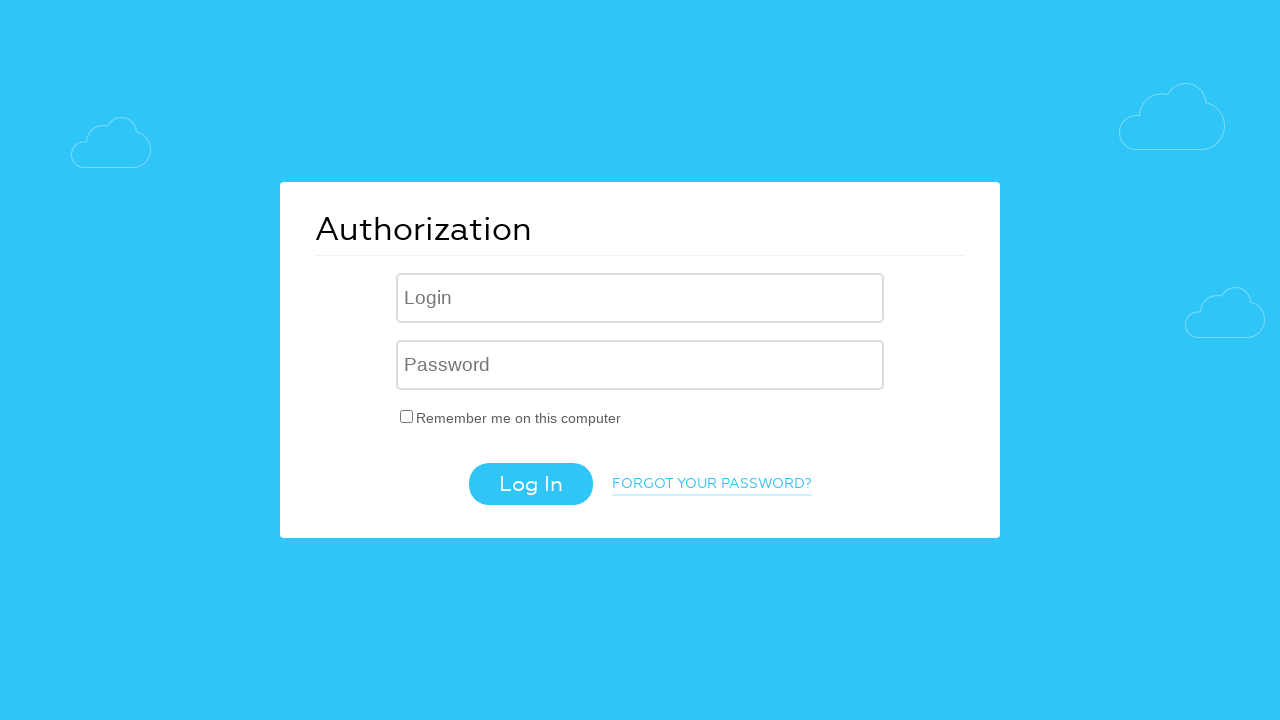

Verified that the Log In button is visible on the NextBaseCRM login page
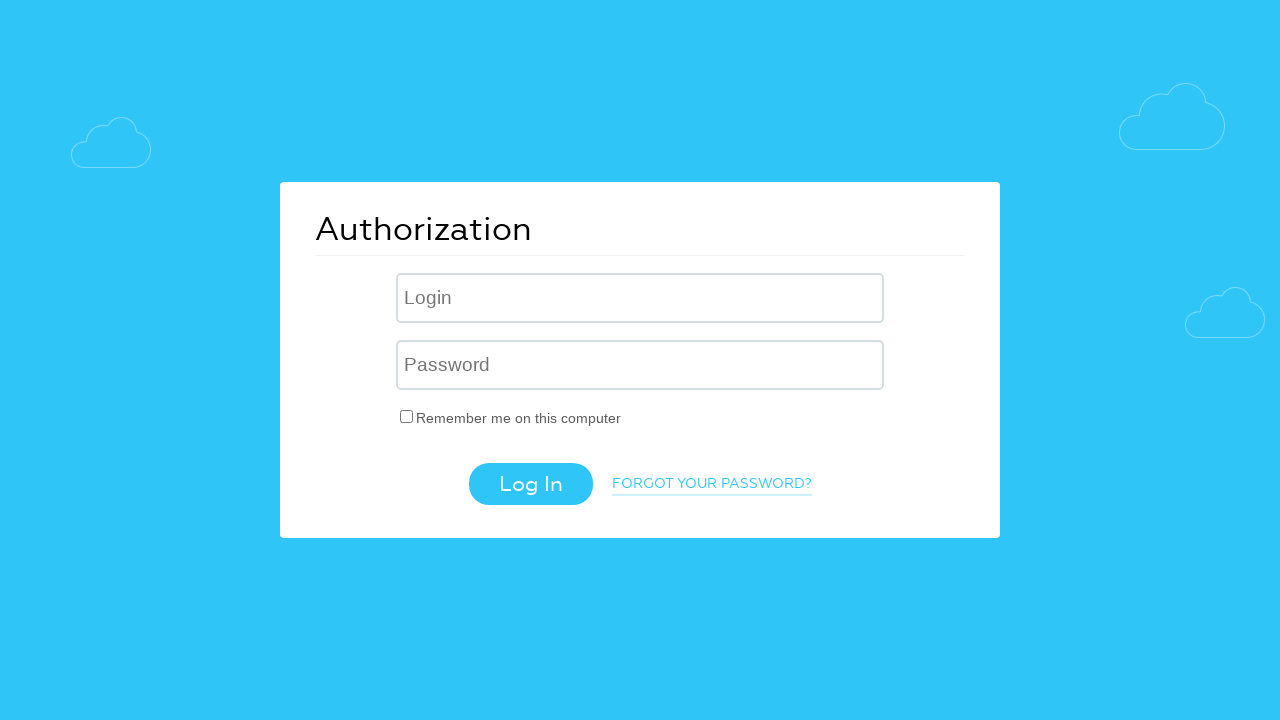

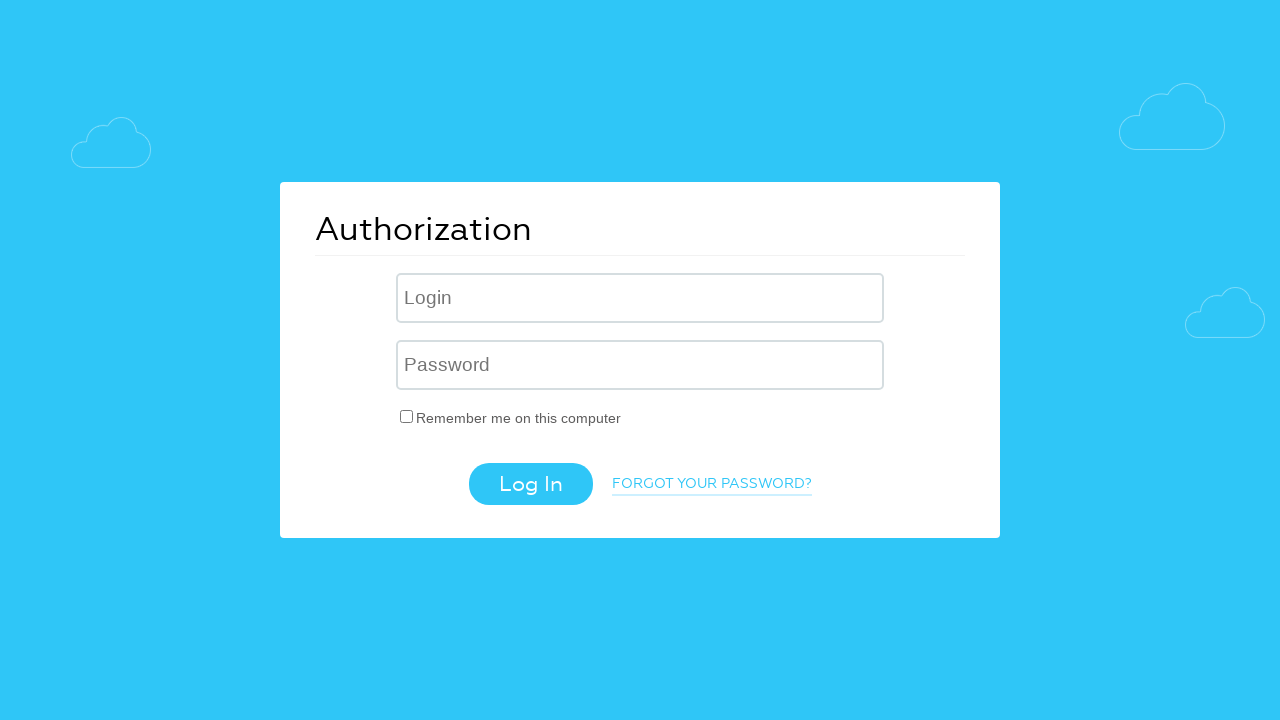